Navigates to MyContactForm website and fills in the username field using CSS selector

Starting URL: http://www.mycontactform.com

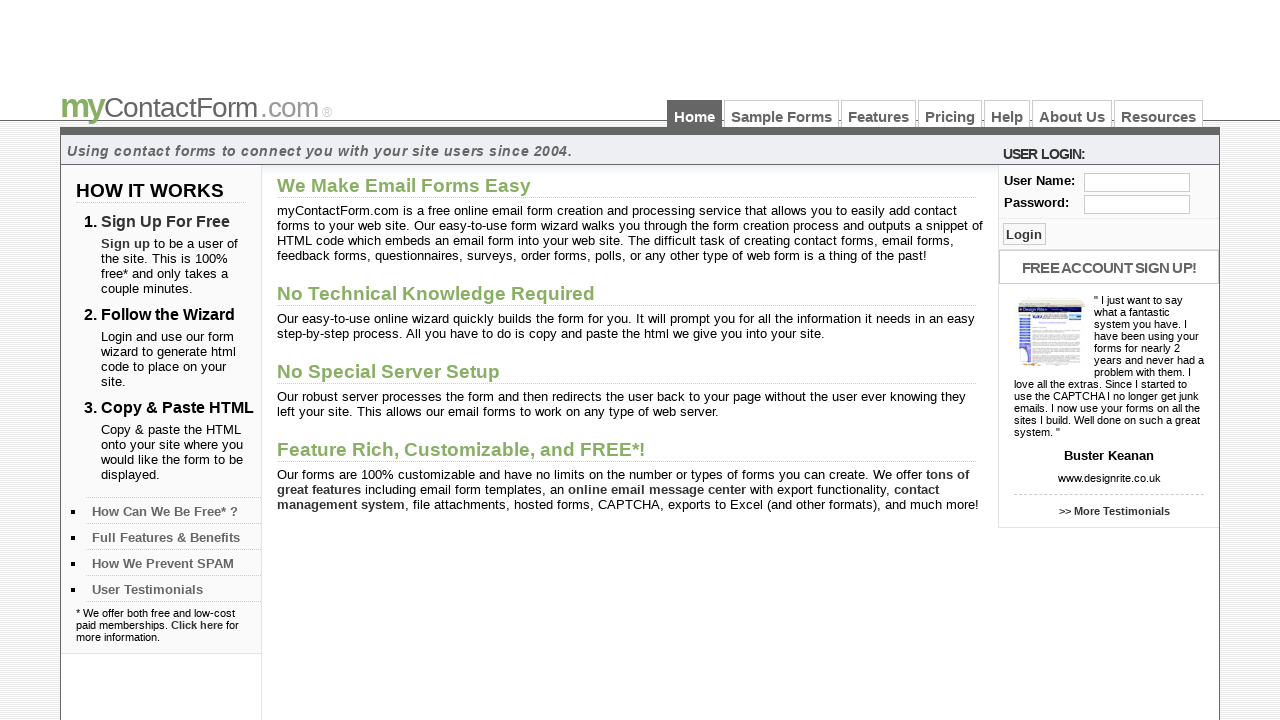

Navigated to MyContactForm website
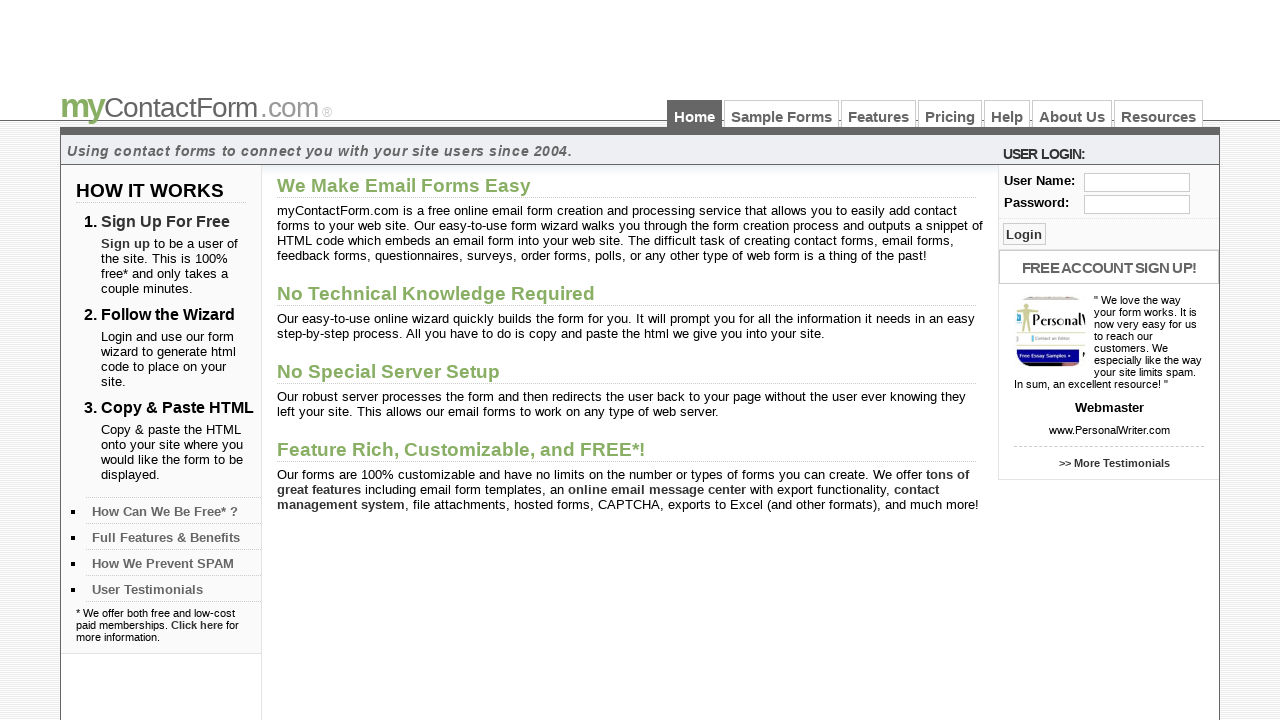

Filled username field with 'hi' using CSS selector on #user
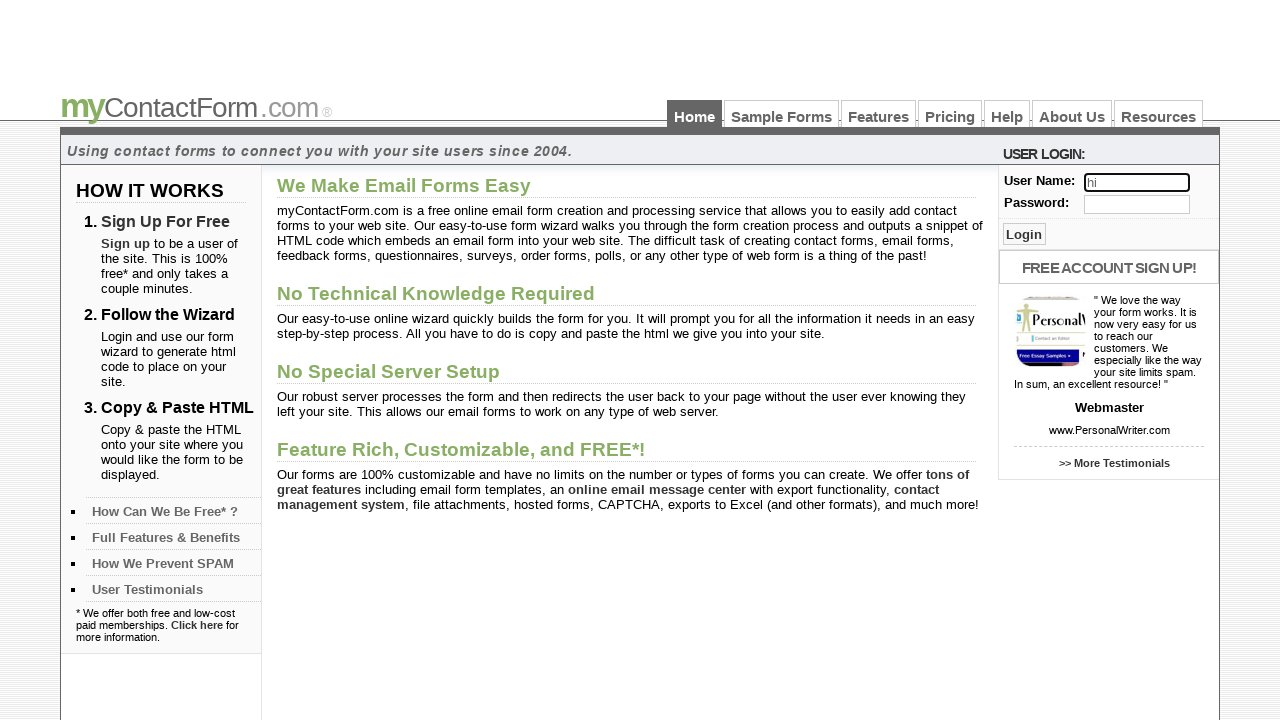

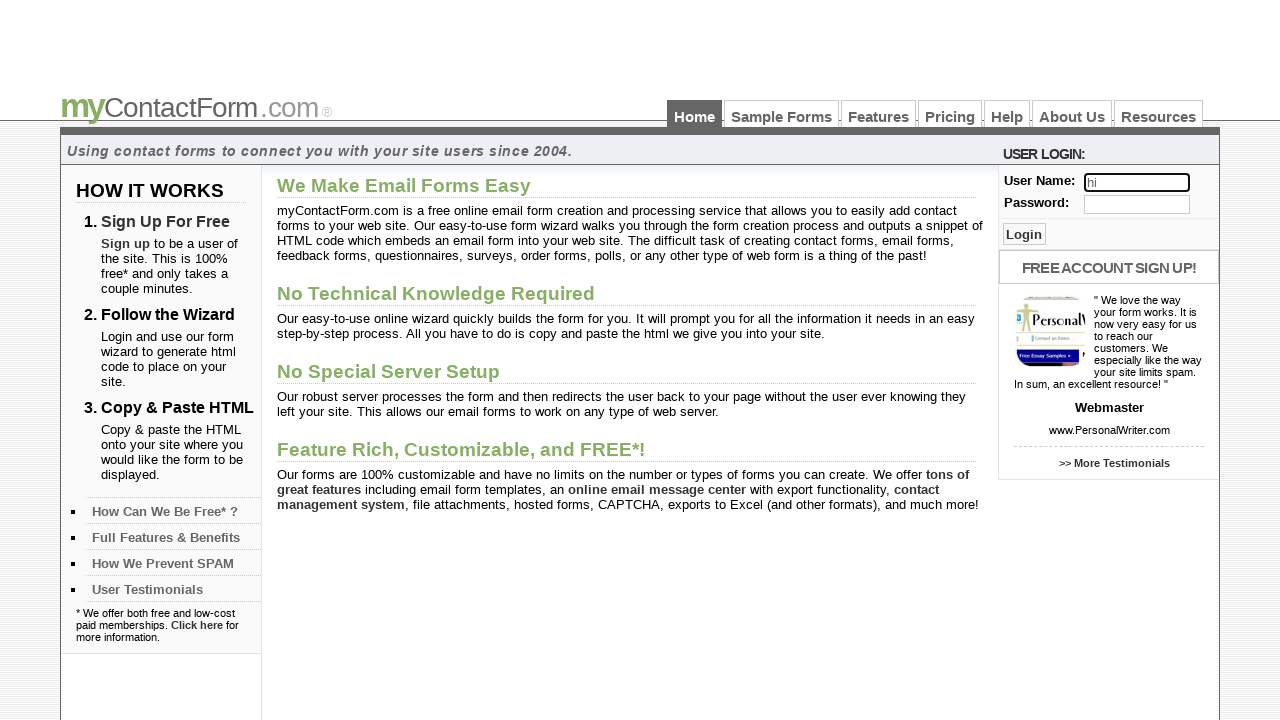